Tests clicking button labeled '2' on the buttons demo page

Starting URL: https://formy-project.herokuapp.com/buttons

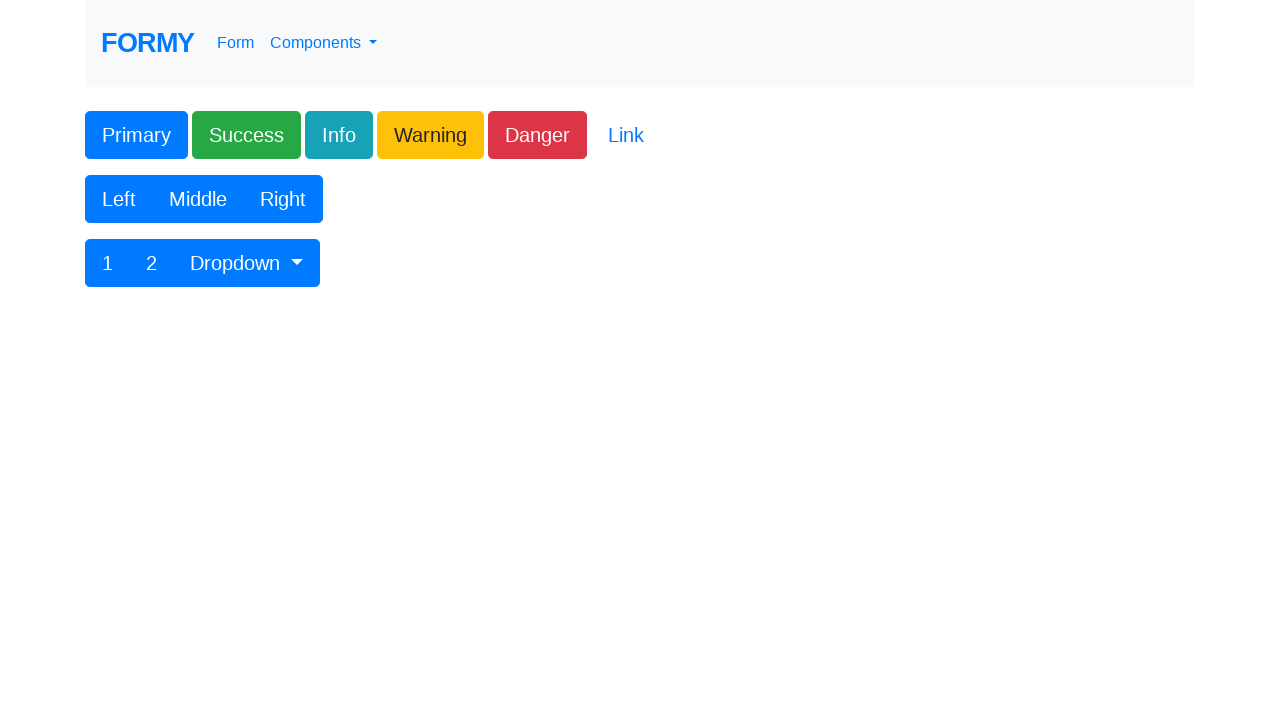

Clicked button labeled '2' on the buttons demo page at (152, 263) on xpath=//button[text()='2']
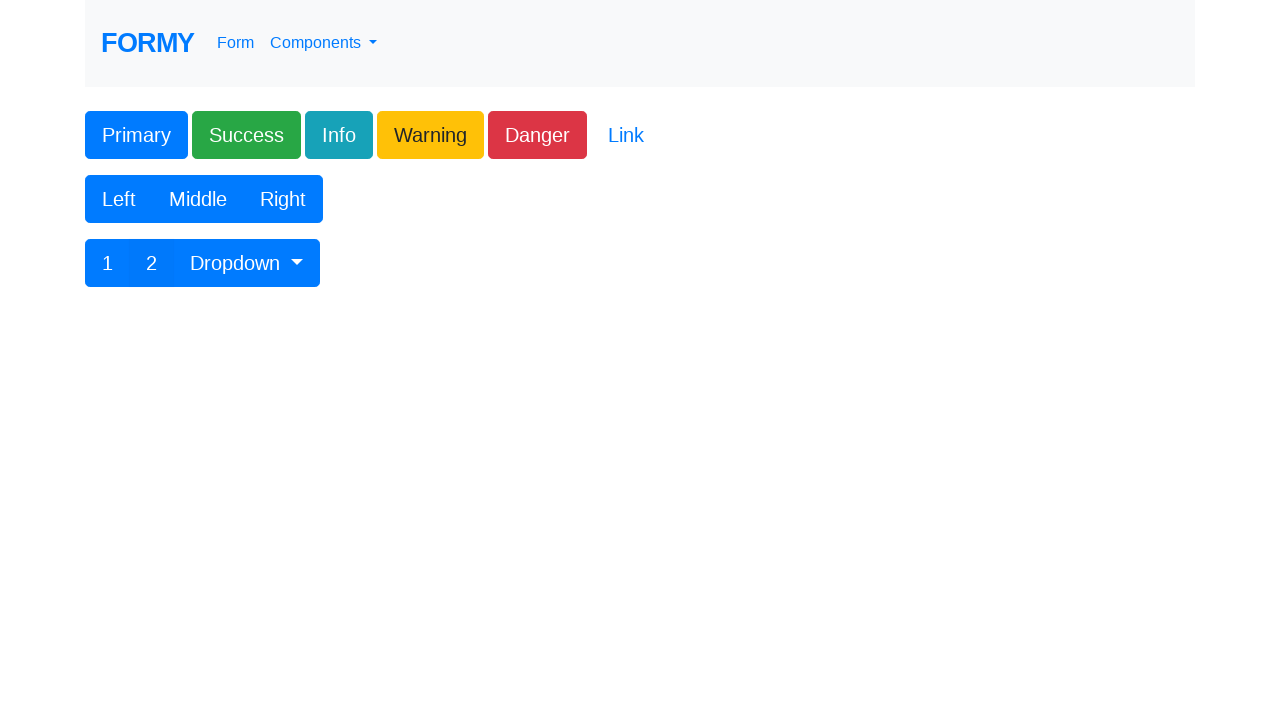

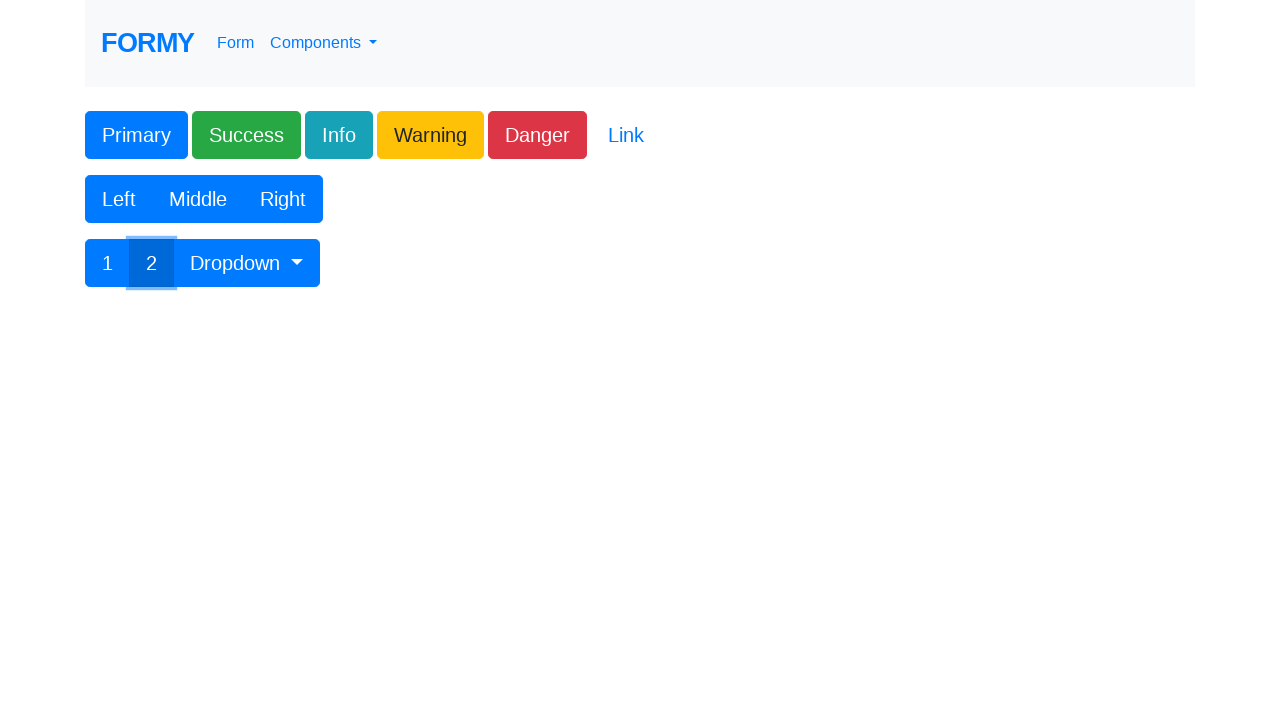